Tests the train station search functionality on erail.in by entering a station code (MAS for Chennai Central) in the "from" station field

Starting URL: http://erail.in

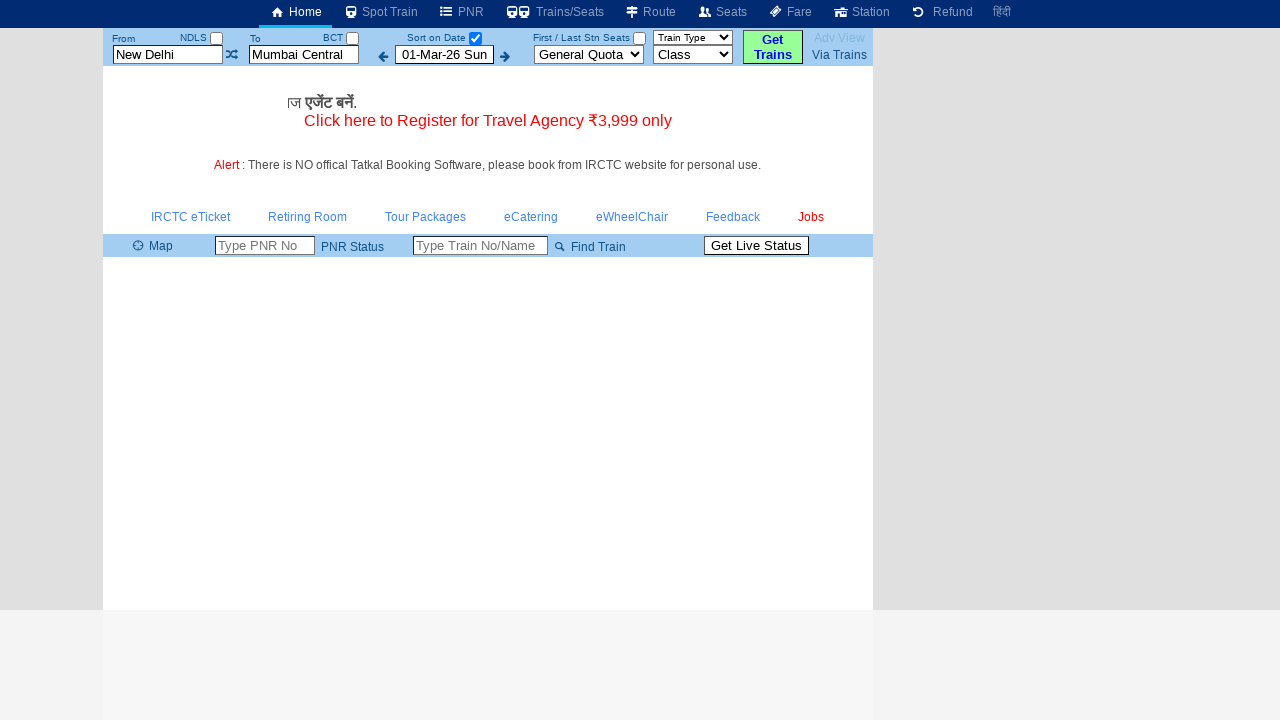

Filled 'from station' field with station code 'MAS' (Chennai Central) on #txtStationFrom
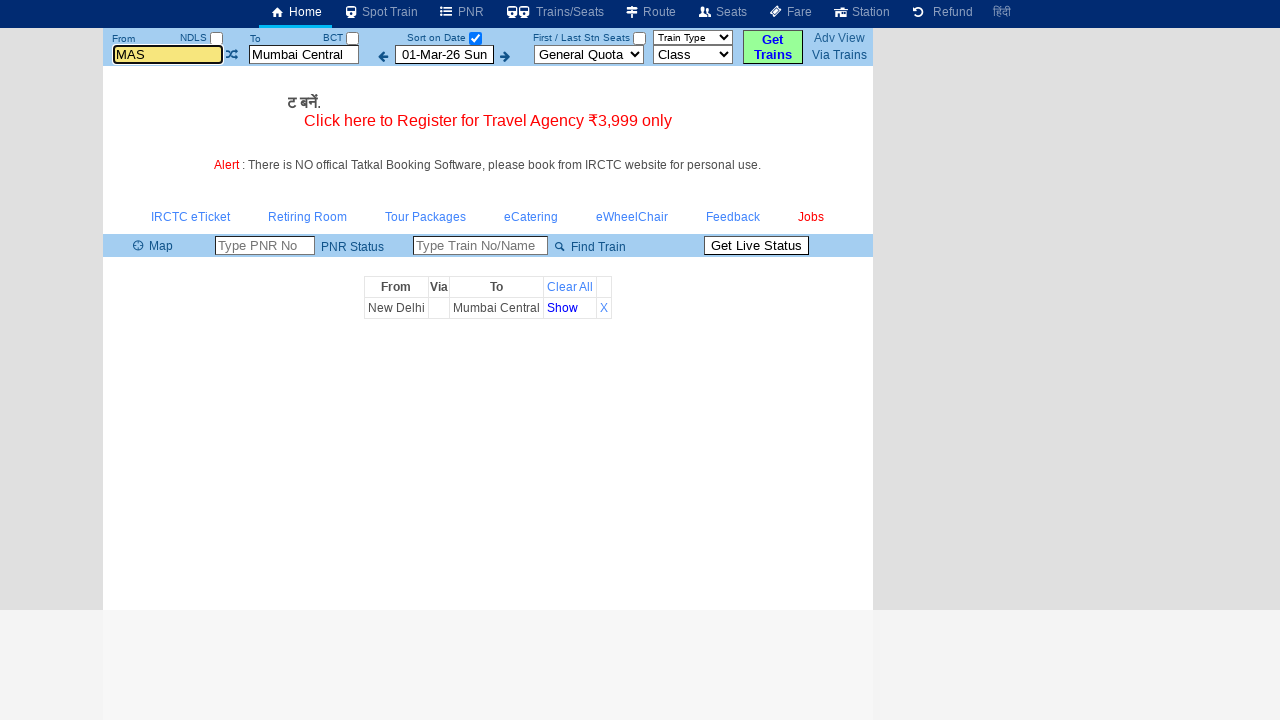

Pressed Tab key to move focus and trigger station search on #txtStationFrom
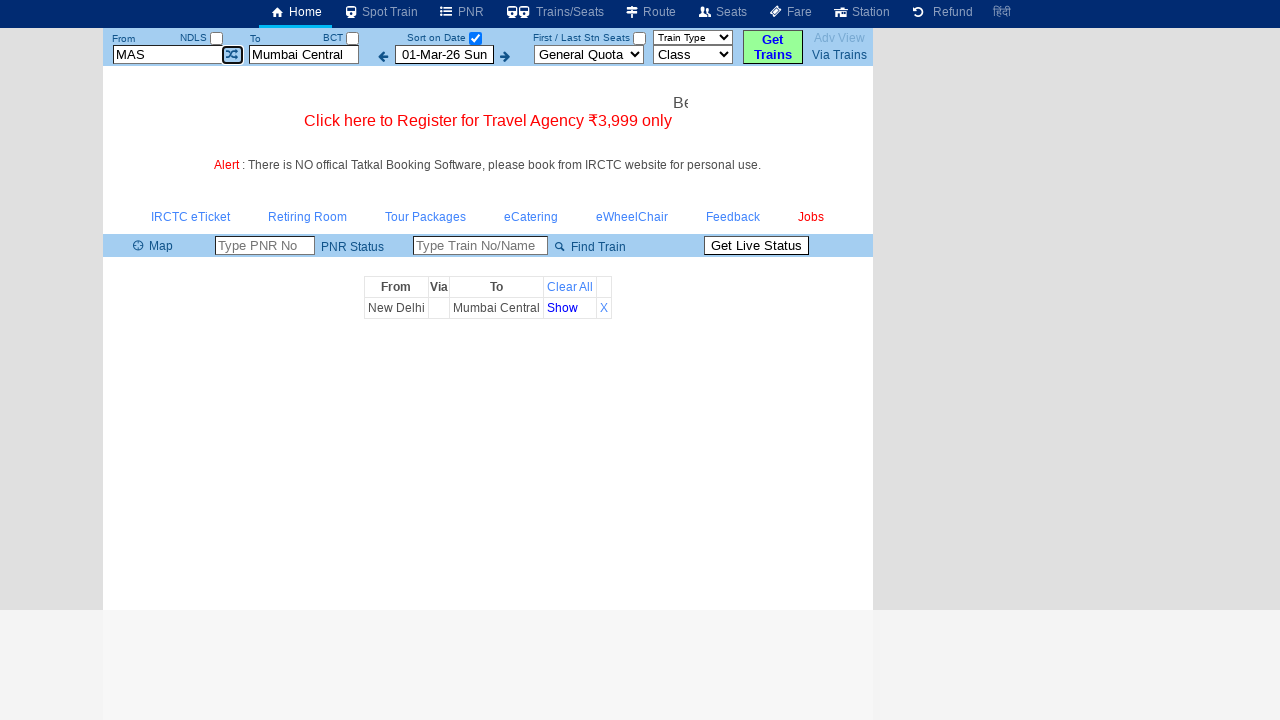

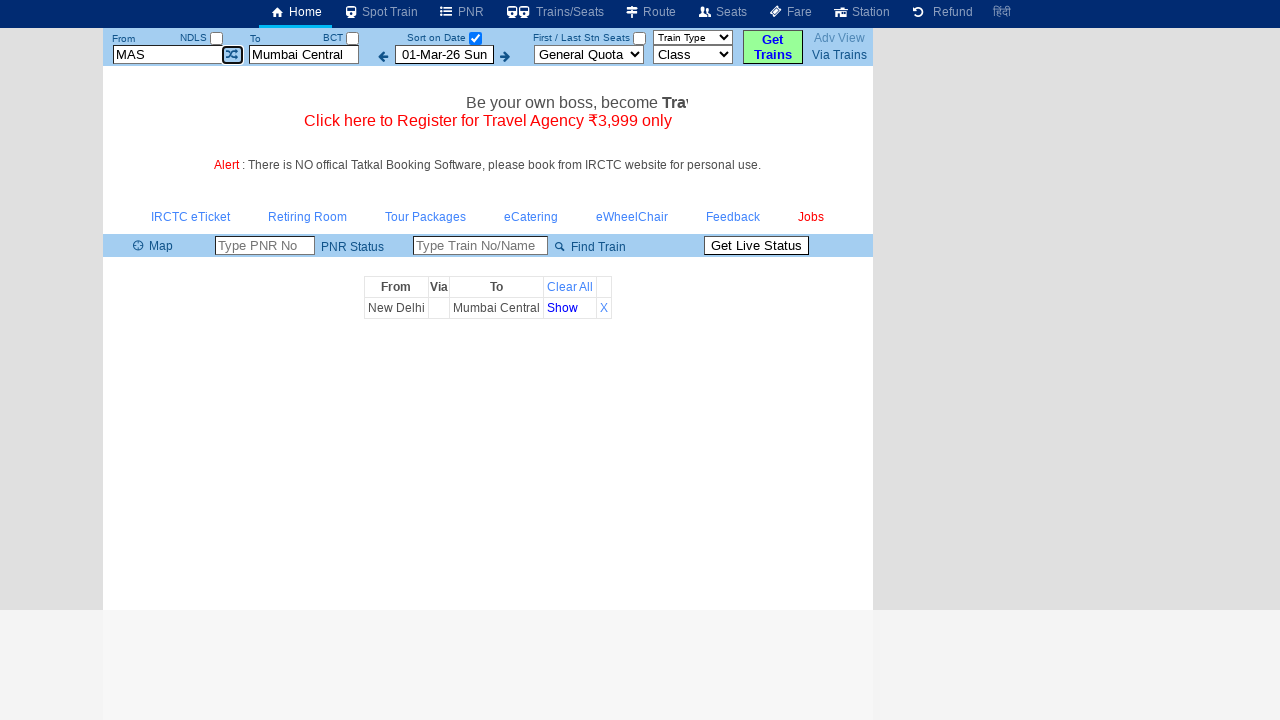